Navigates to the Obsqura Zone website and verifies the page loads successfully

Starting URL: https://www.obsqurazone.com/

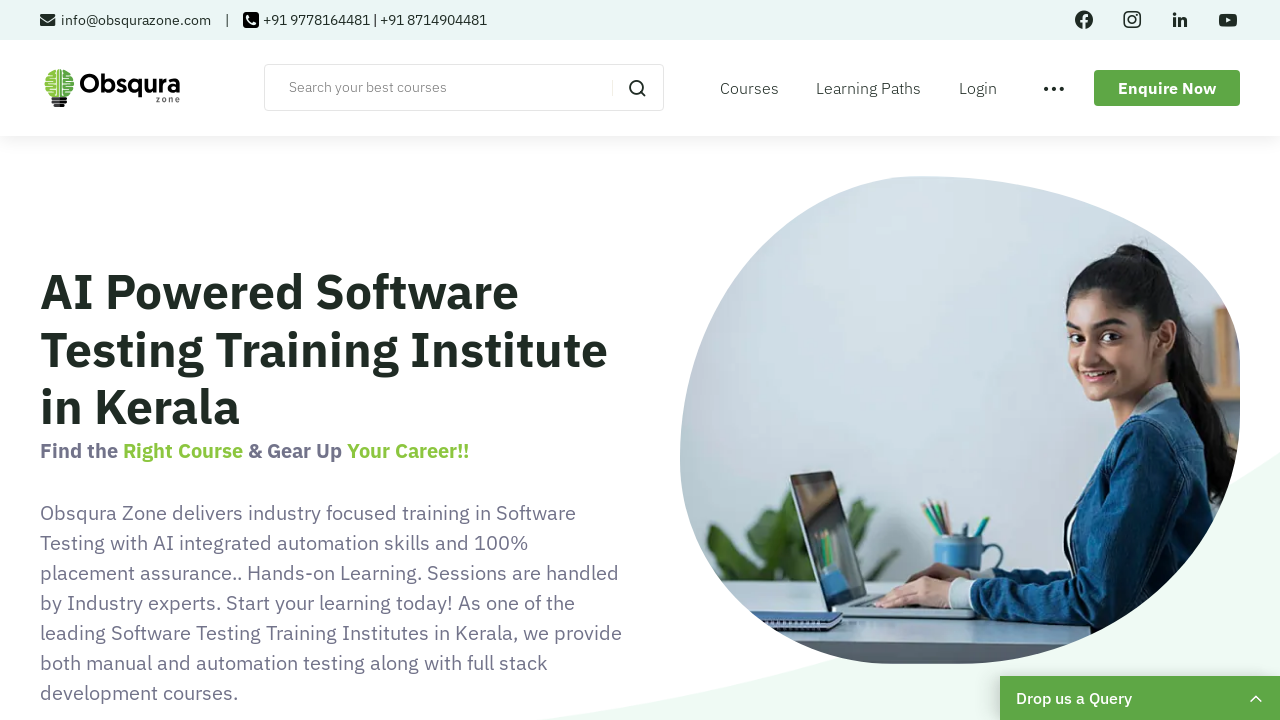

Waited for body element to load on Obsqura Zone homepage
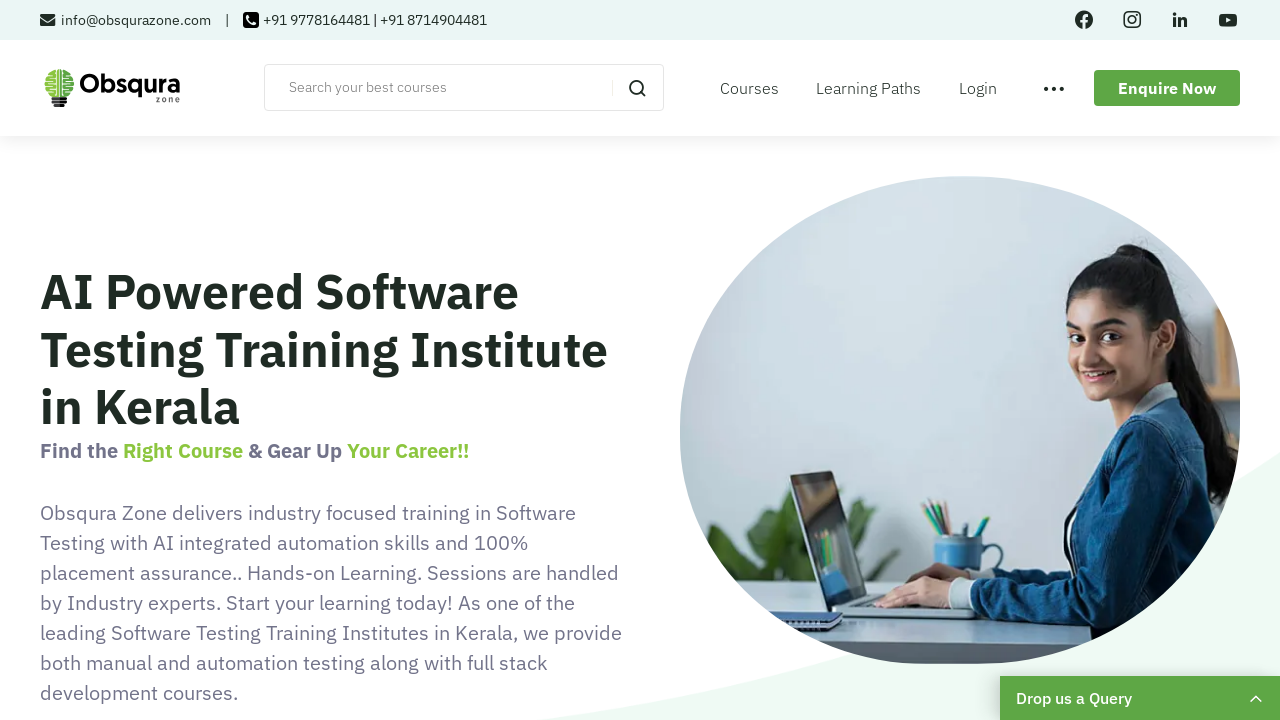

Retrieved page content to verify Obsqura Zone website loaded successfully
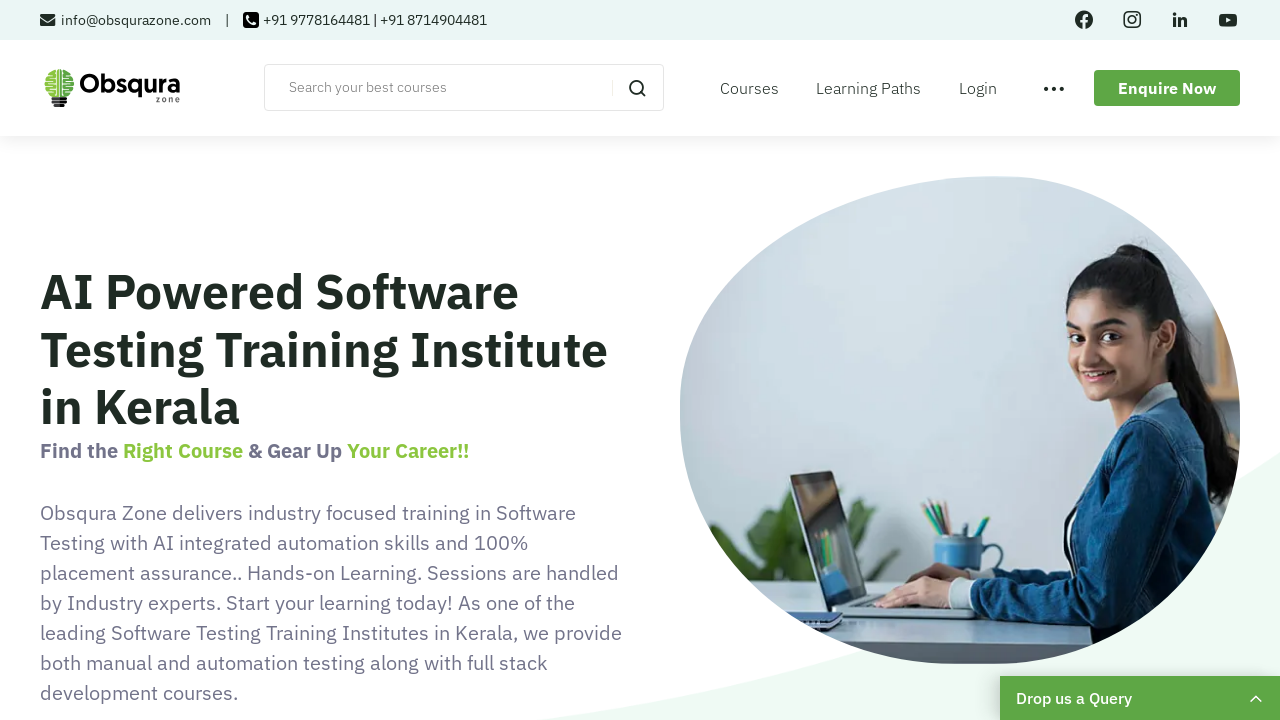

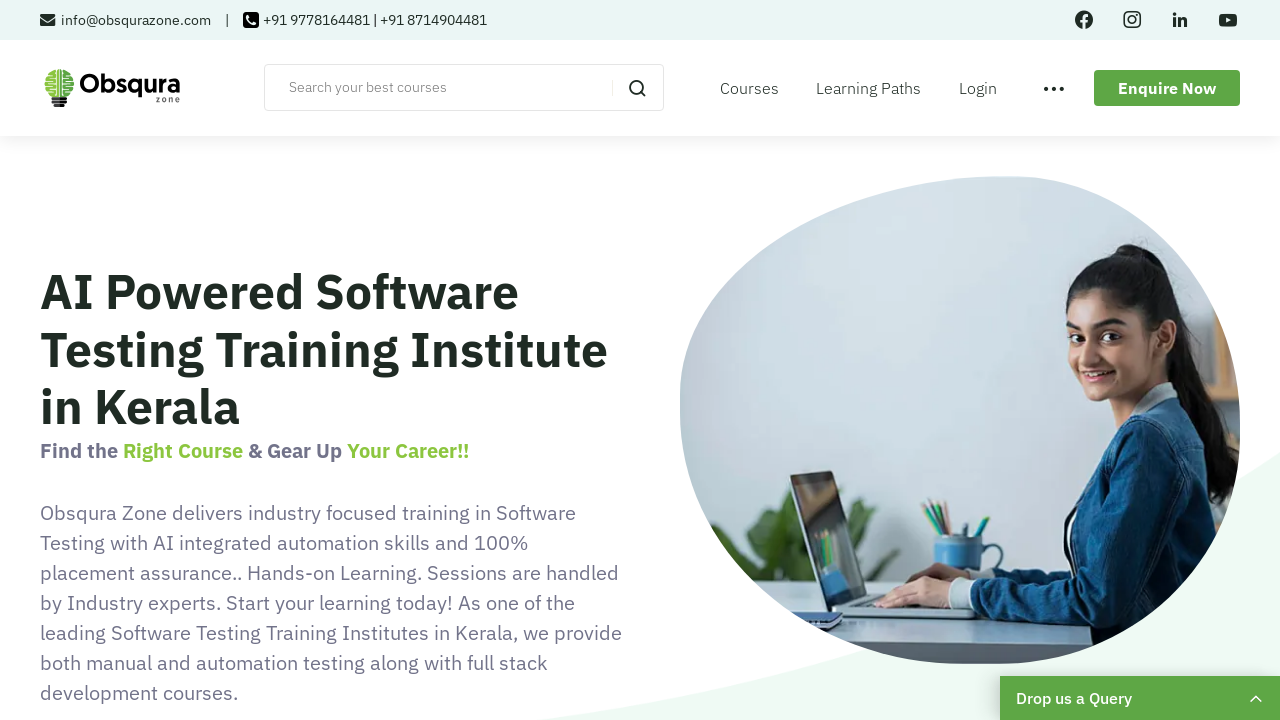